Tests navigation to the Forms section by clicking on the Forms card from the homepage

Starting URL: https://demoqa.com/

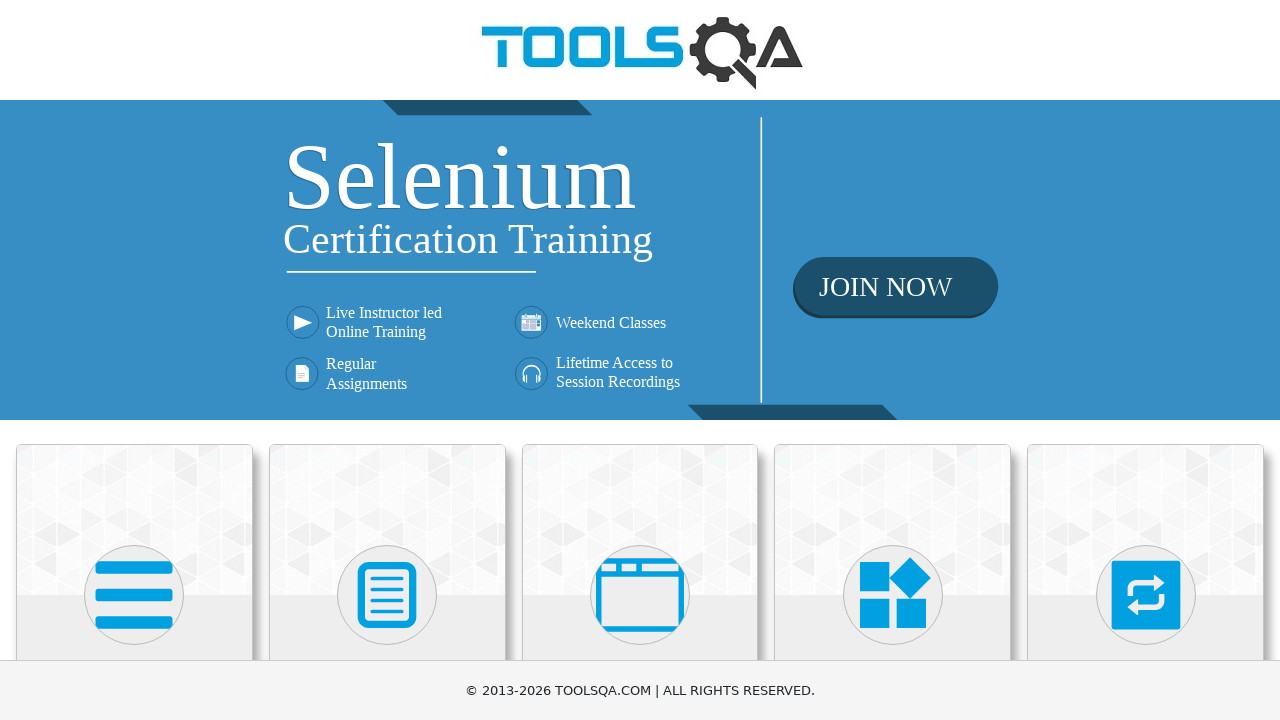

Waited for cards to load on homepage
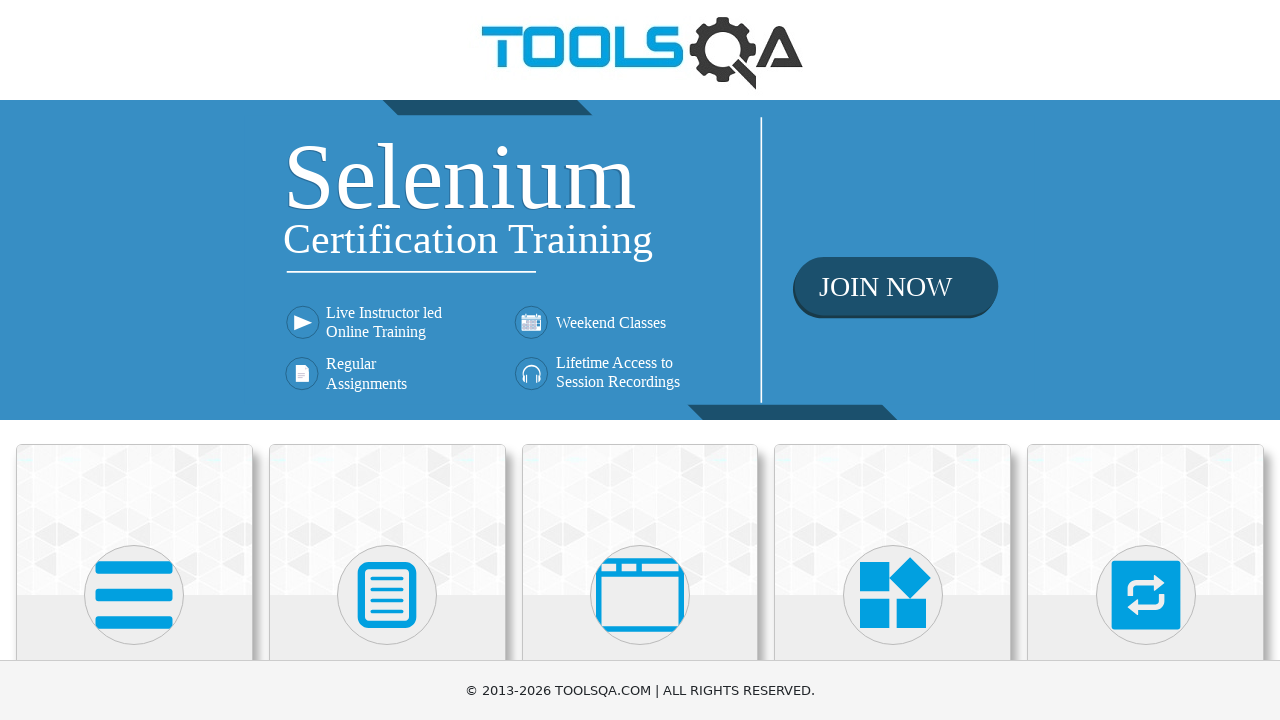

Scrolled Forms card into view
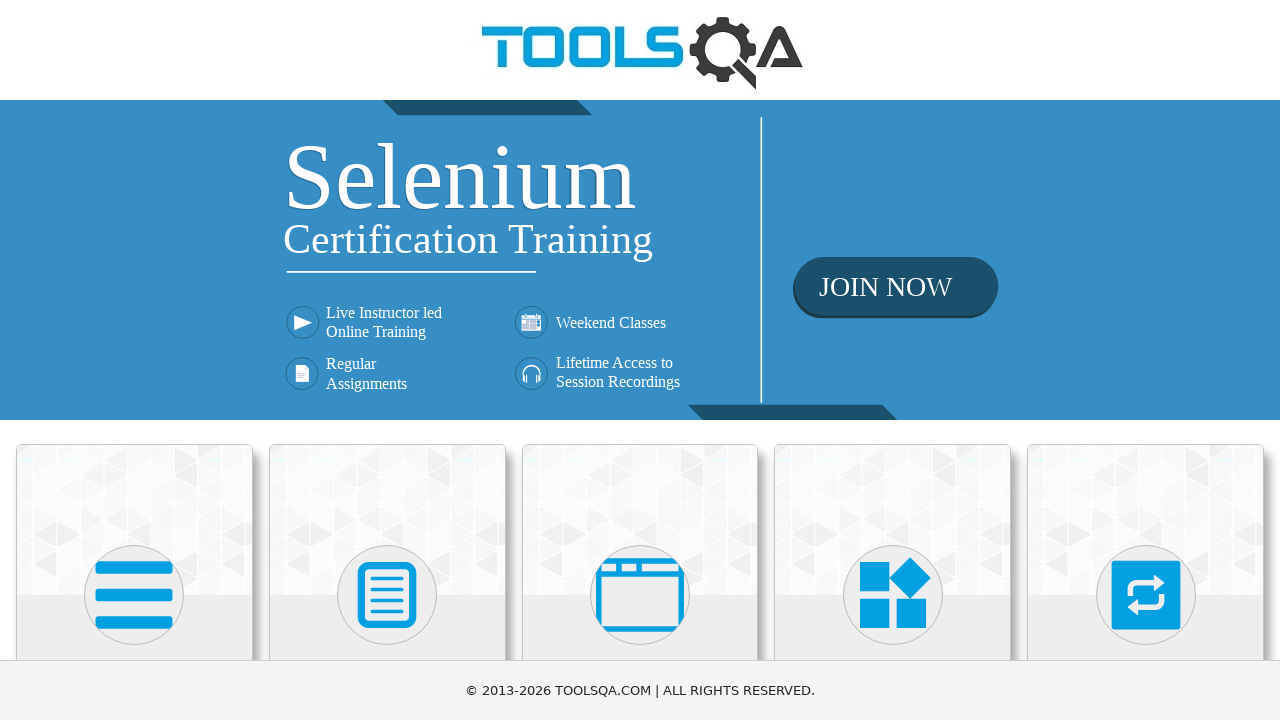

Clicked on Forms card at (387, 360) on .card-body >> nth=1
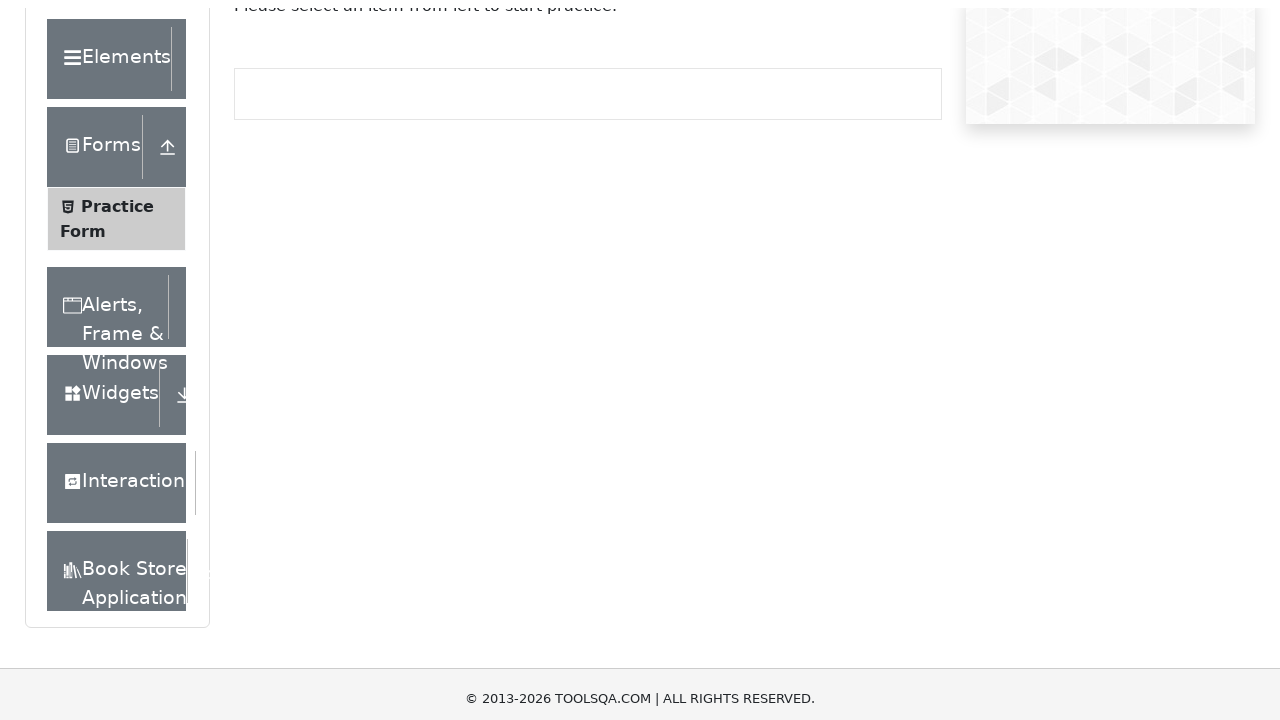

Verified navigation to Forms page (https://demoqa.com/forms)
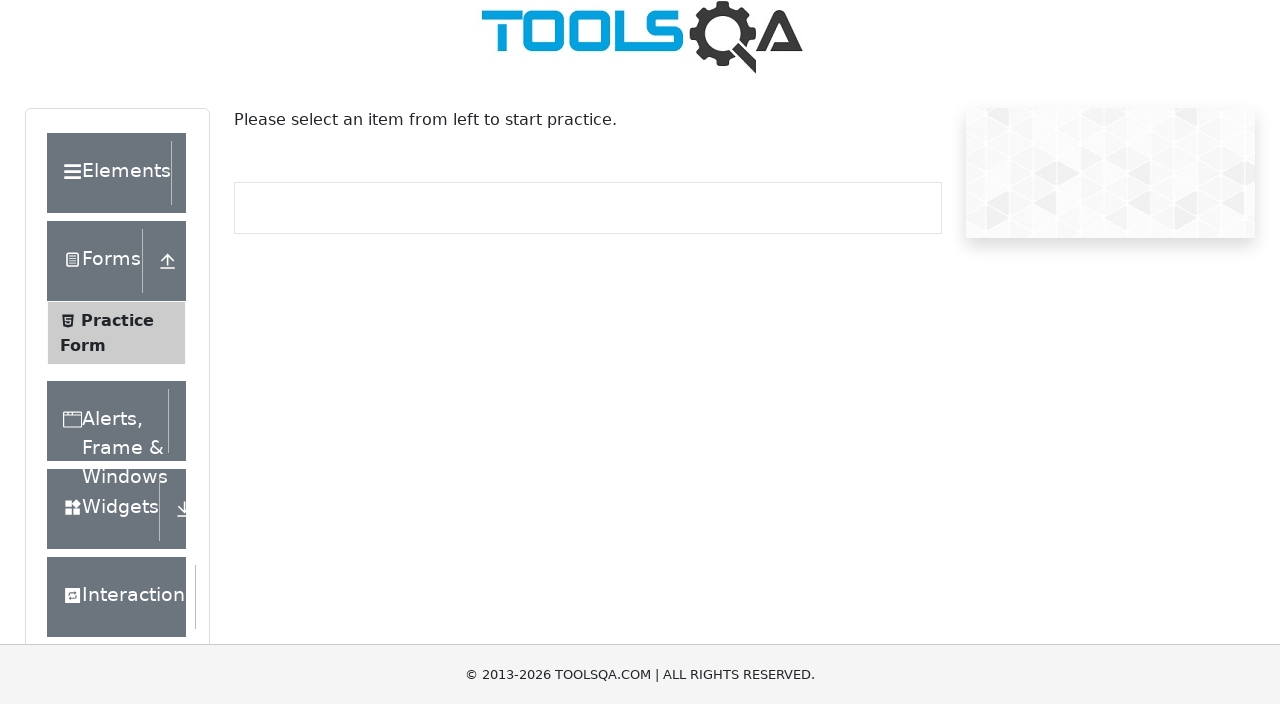

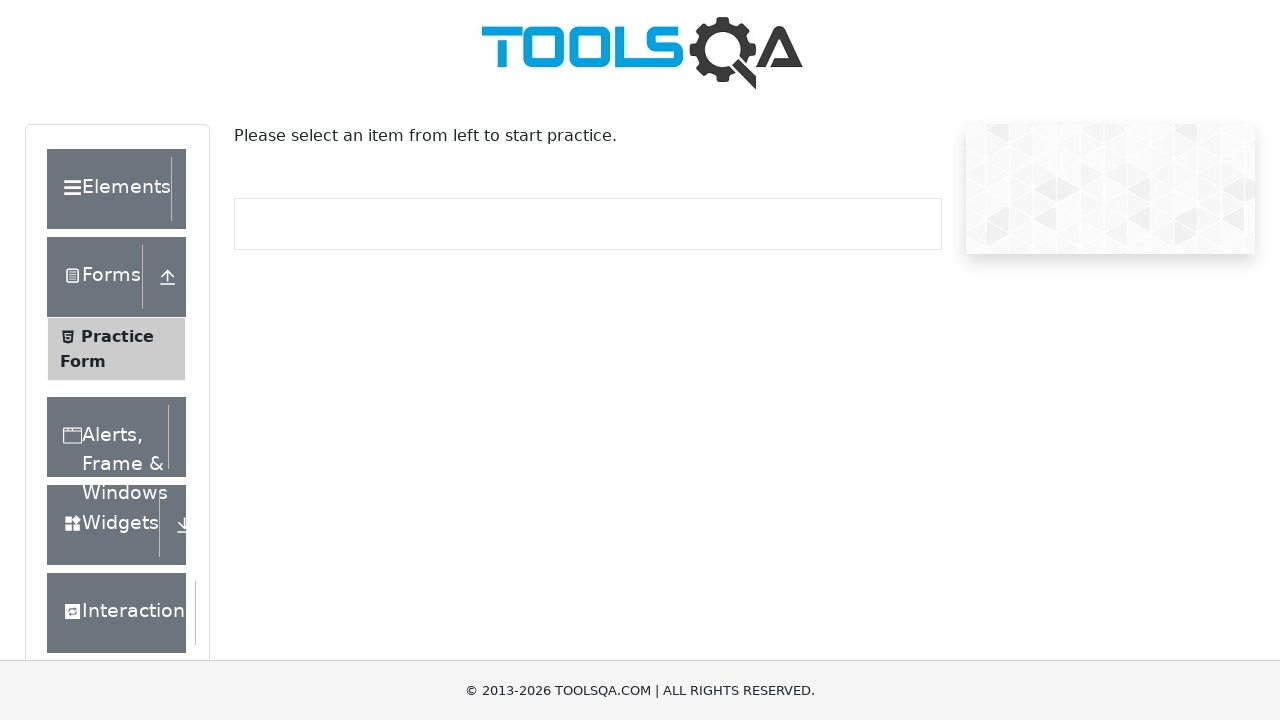